Tests selecting a specific checkbox based on its value attribute

Starting URL: https://automationfc.github.io/multiple-fields

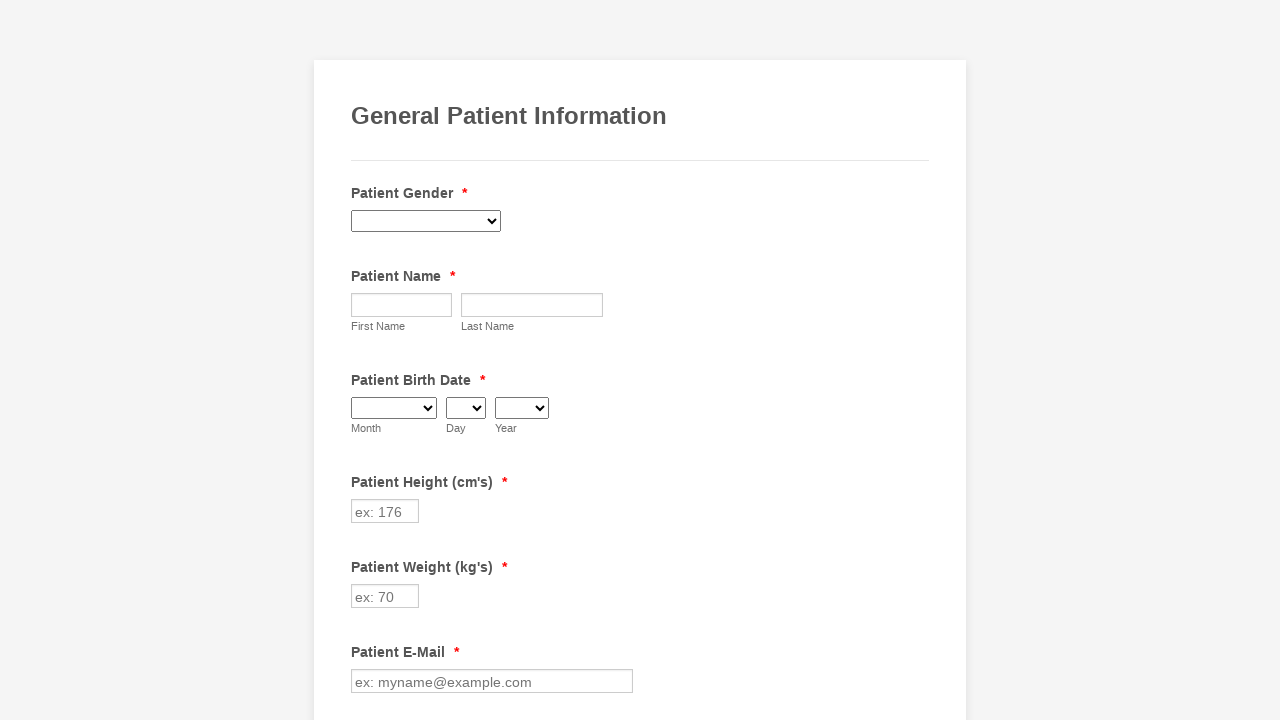

Retrieved all checkboxes from the form
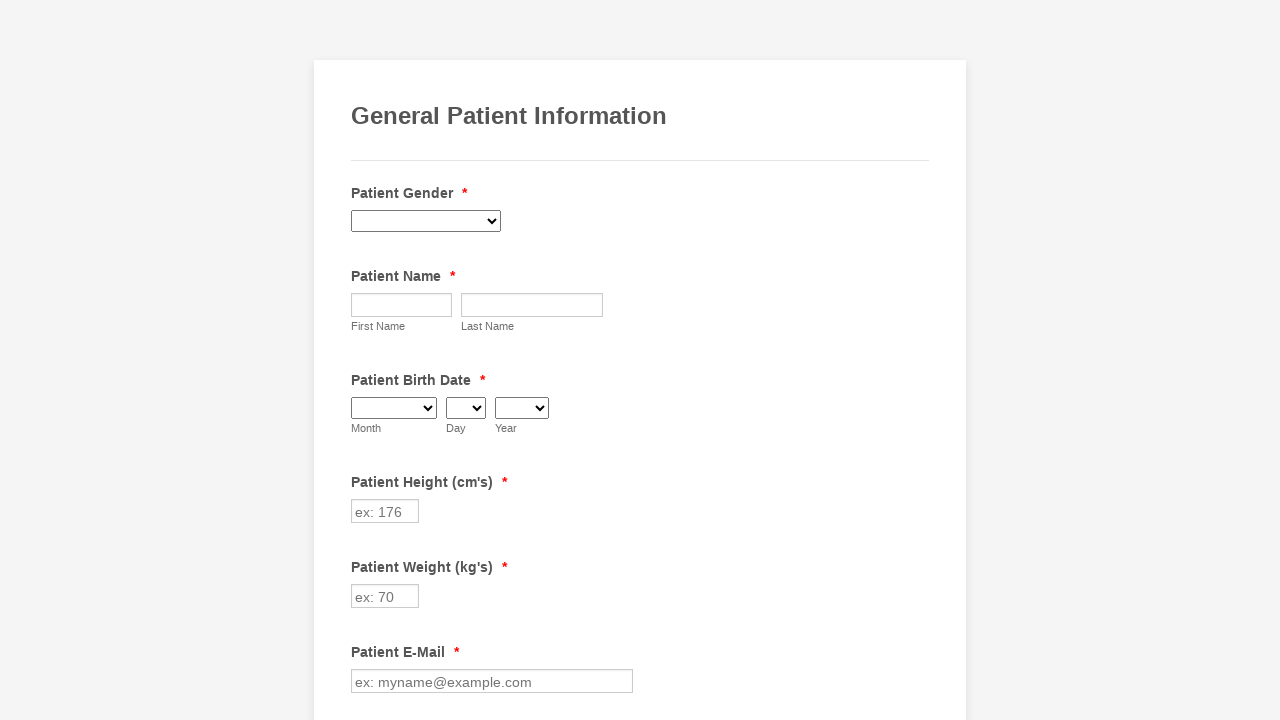

Clicked the Gallstones checkbox at (362, 360) on div.form-single-column input.form-checkbox >> nth=9
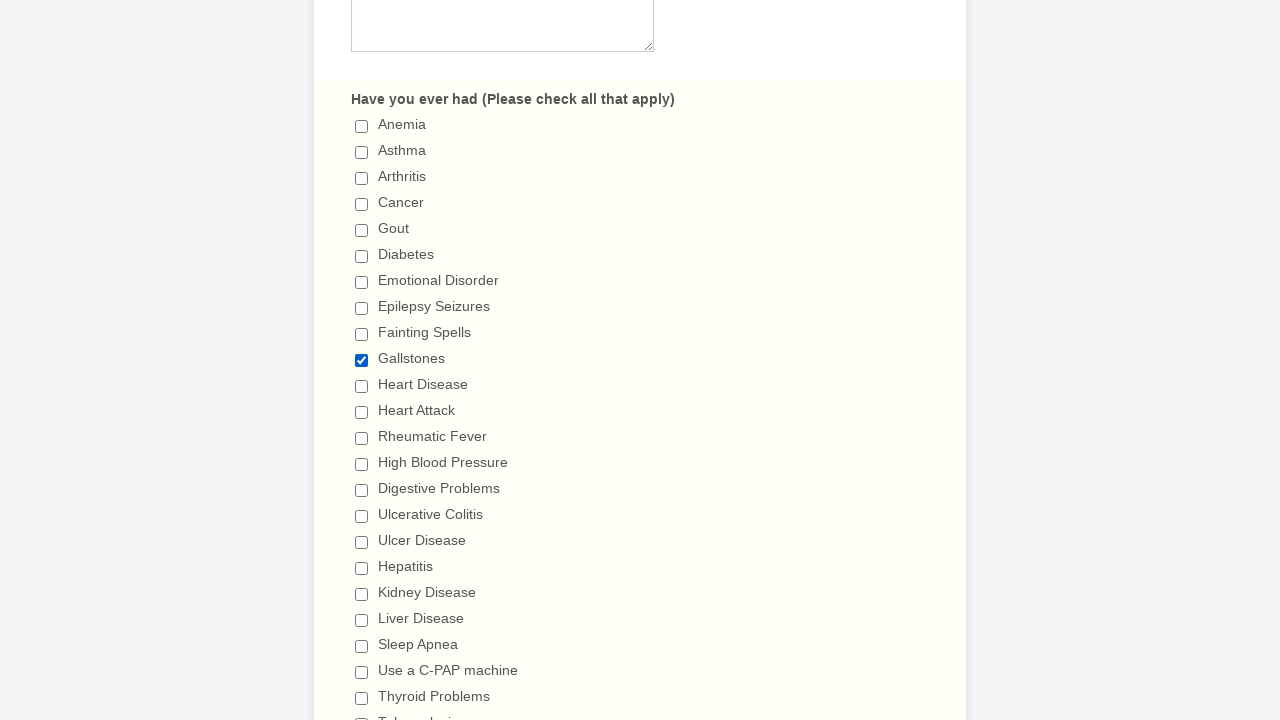

Verified that Gallstones checkbox is checked
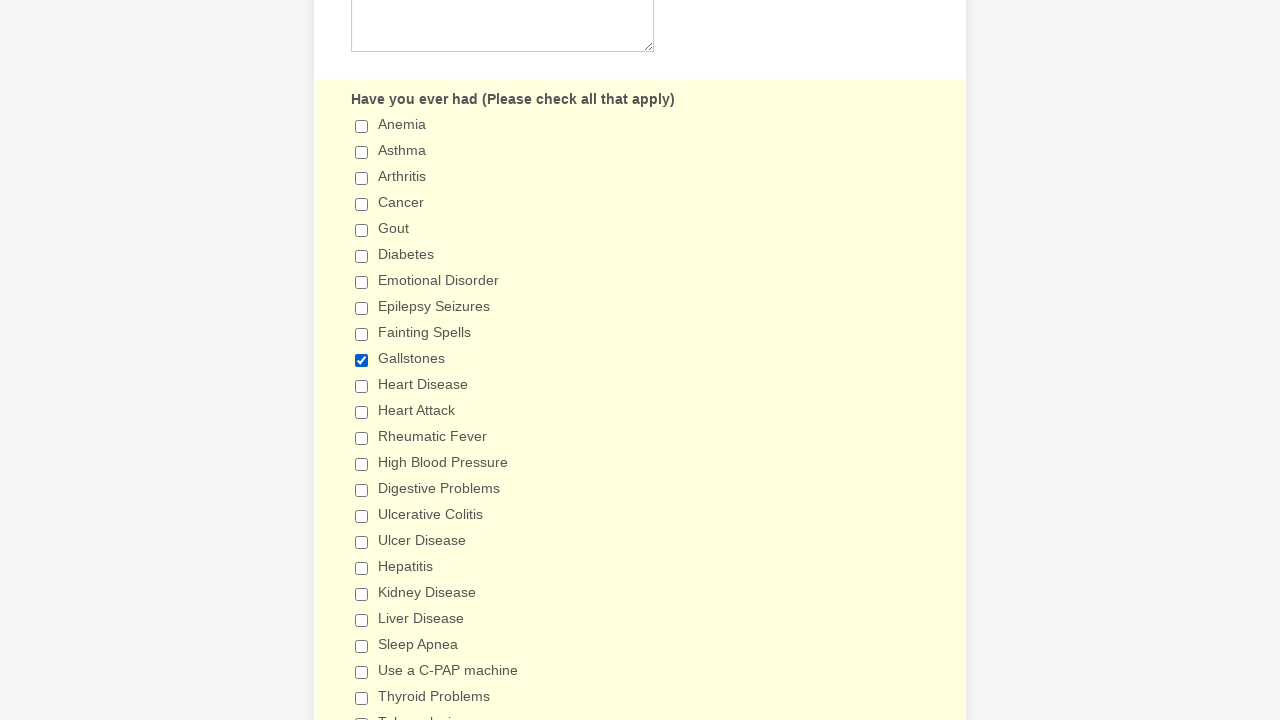

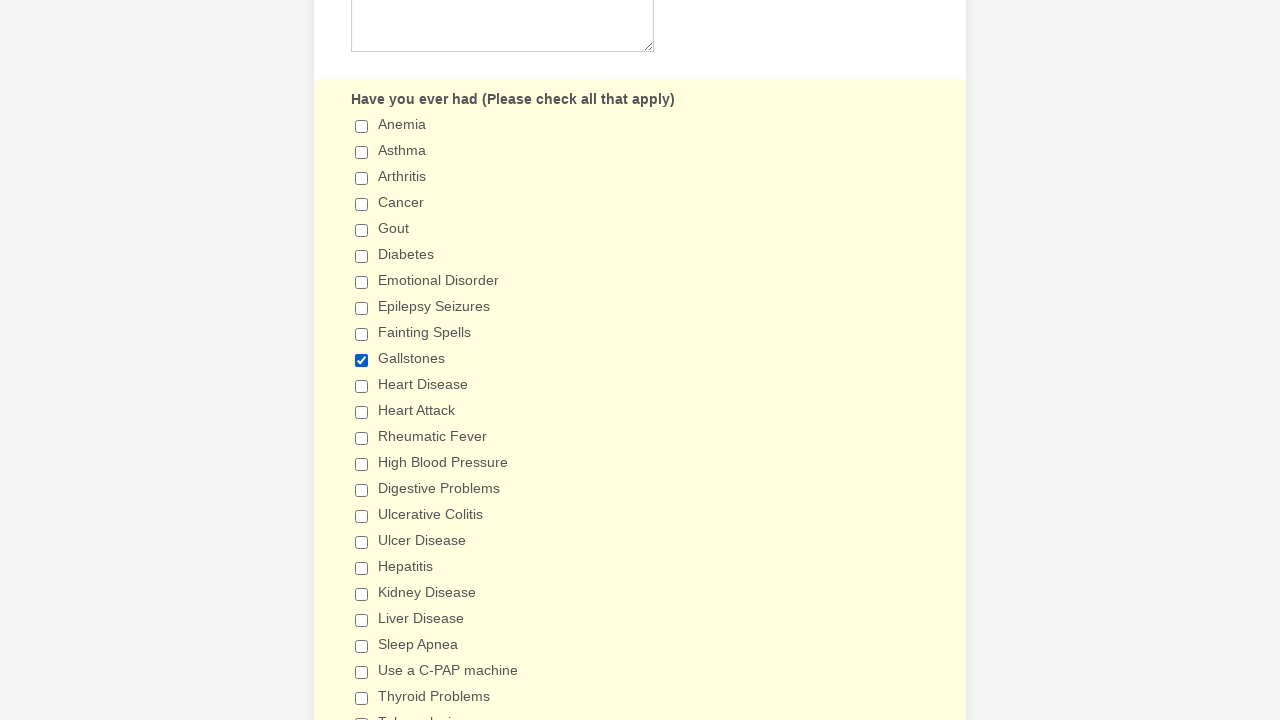